Tests right-click (context click) functionality on a button and verifies the success message

Starting URL: https://demoqa.com/buttons

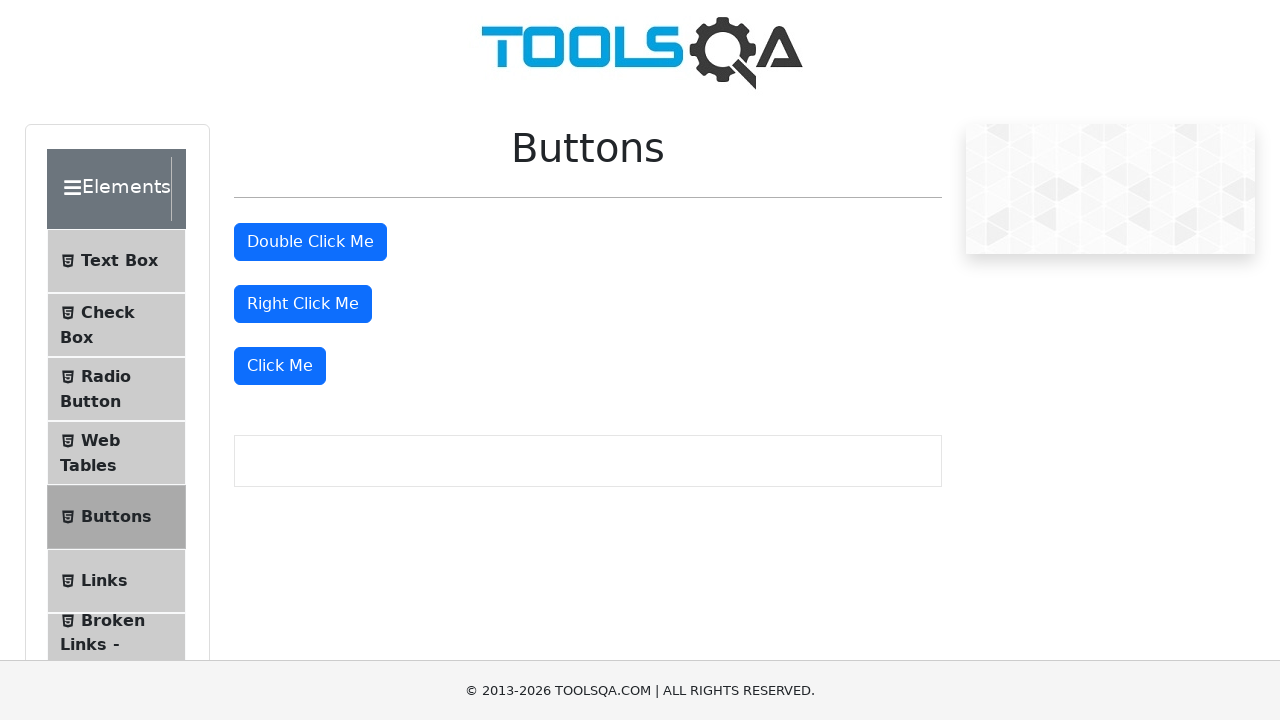

Scrolled right-click button into view
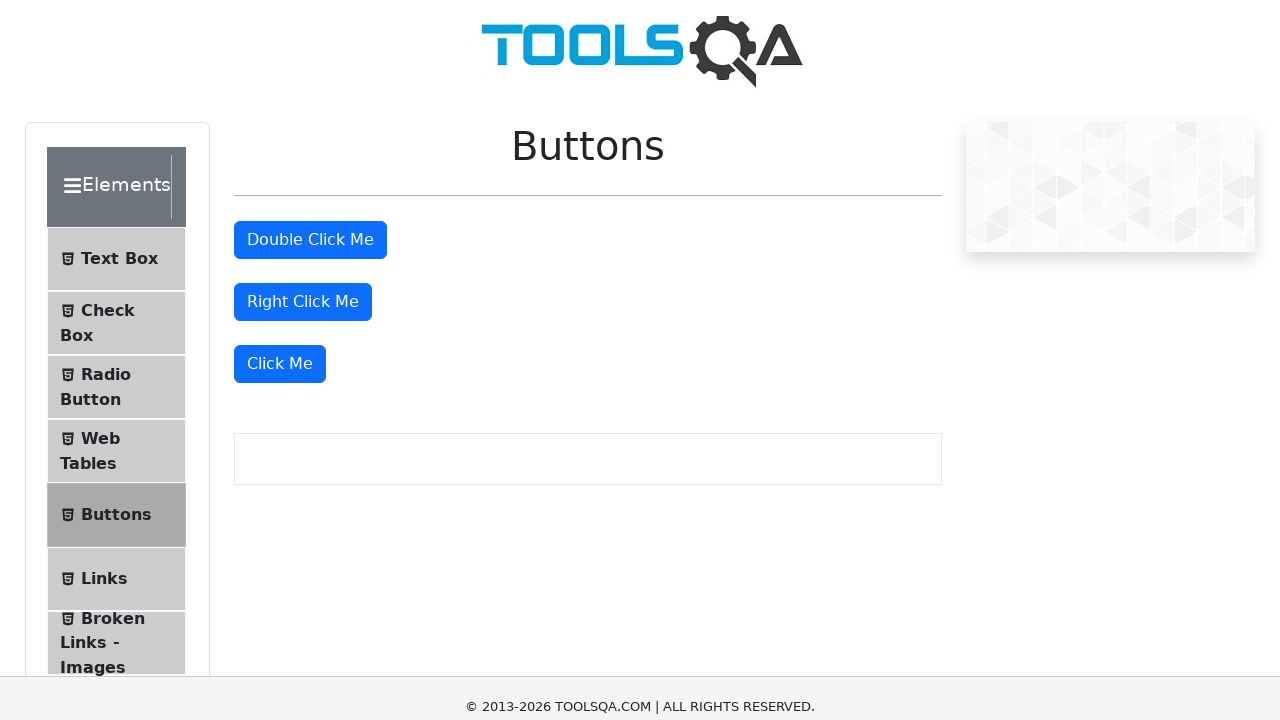

Right-clicked on the button at (303, 19) on #rightClickBtn
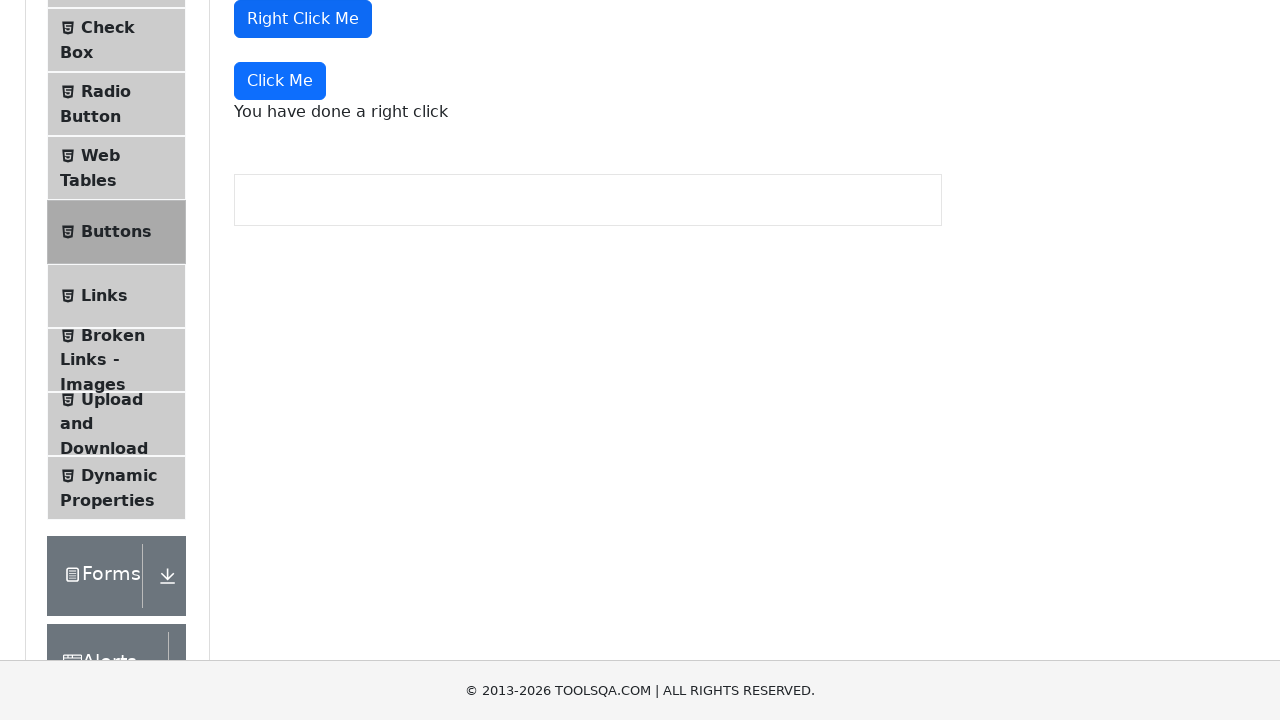

Right-click success message appeared
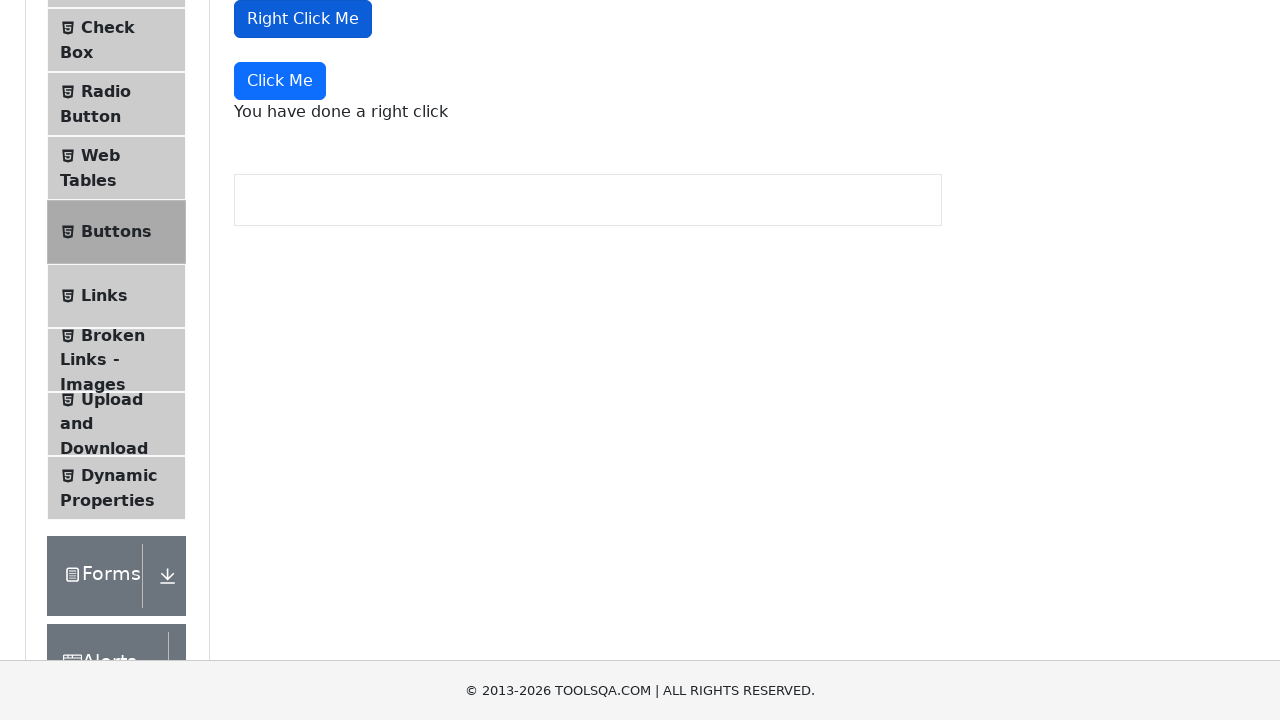

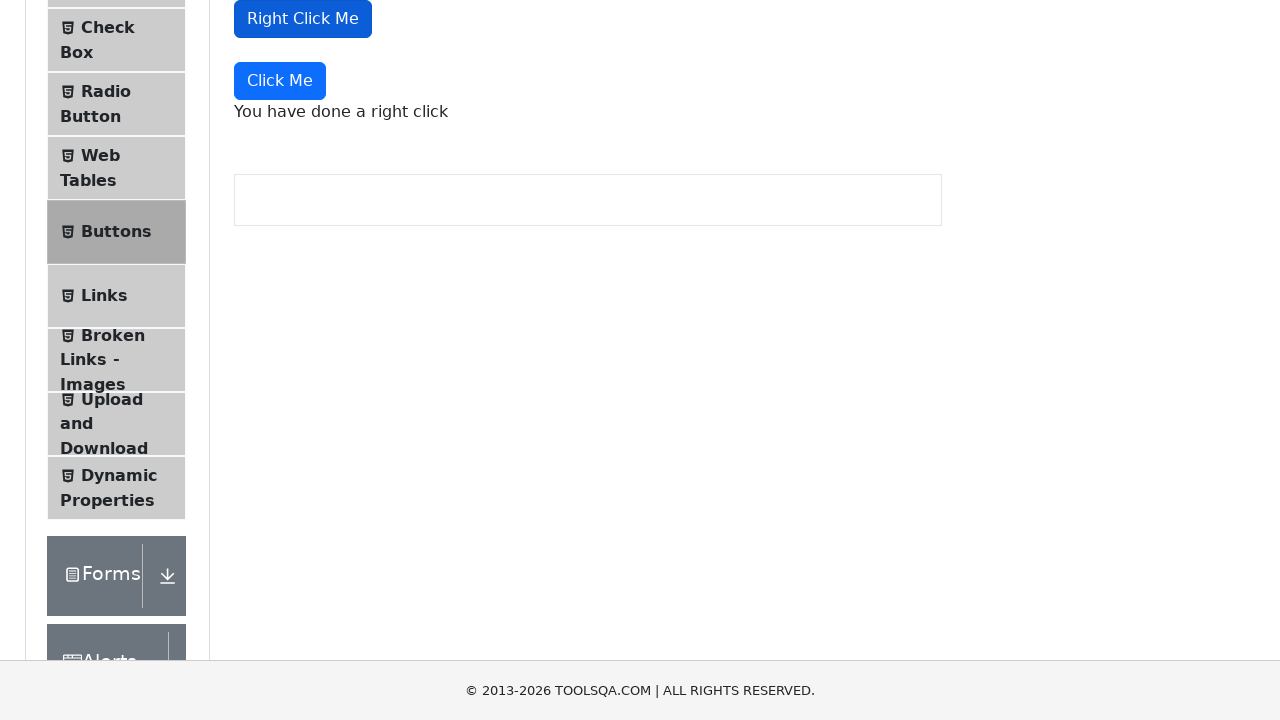